Tests login with invalid password to verify error message

Starting URL: https://www.saucedemo.com/

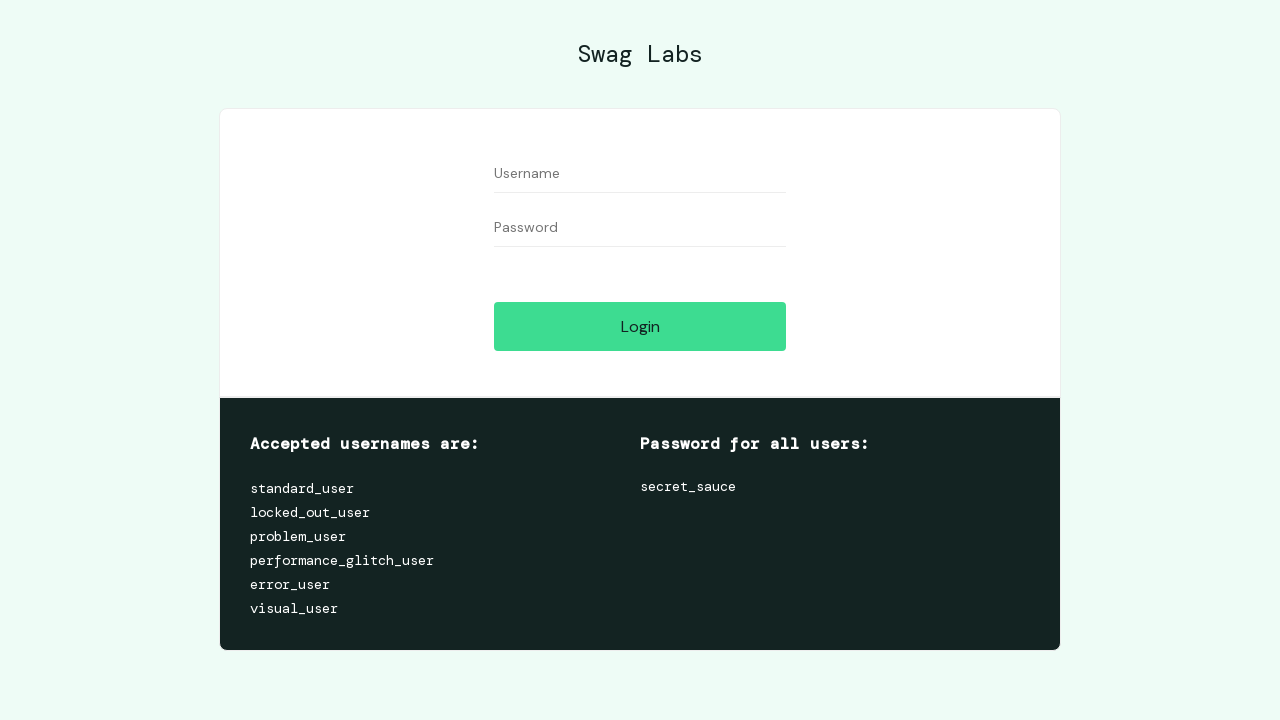

Filled username field with 'standard_user' on #user-name
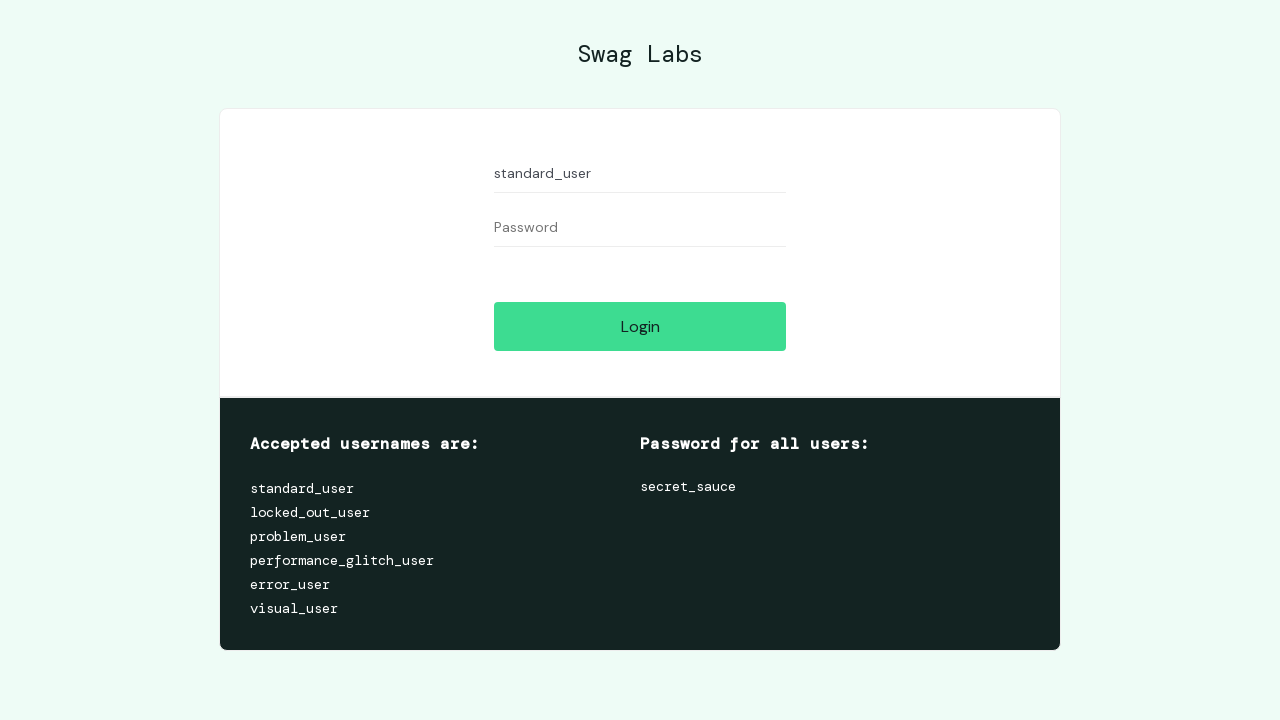

Filled password field with invalid password '123456' on #password
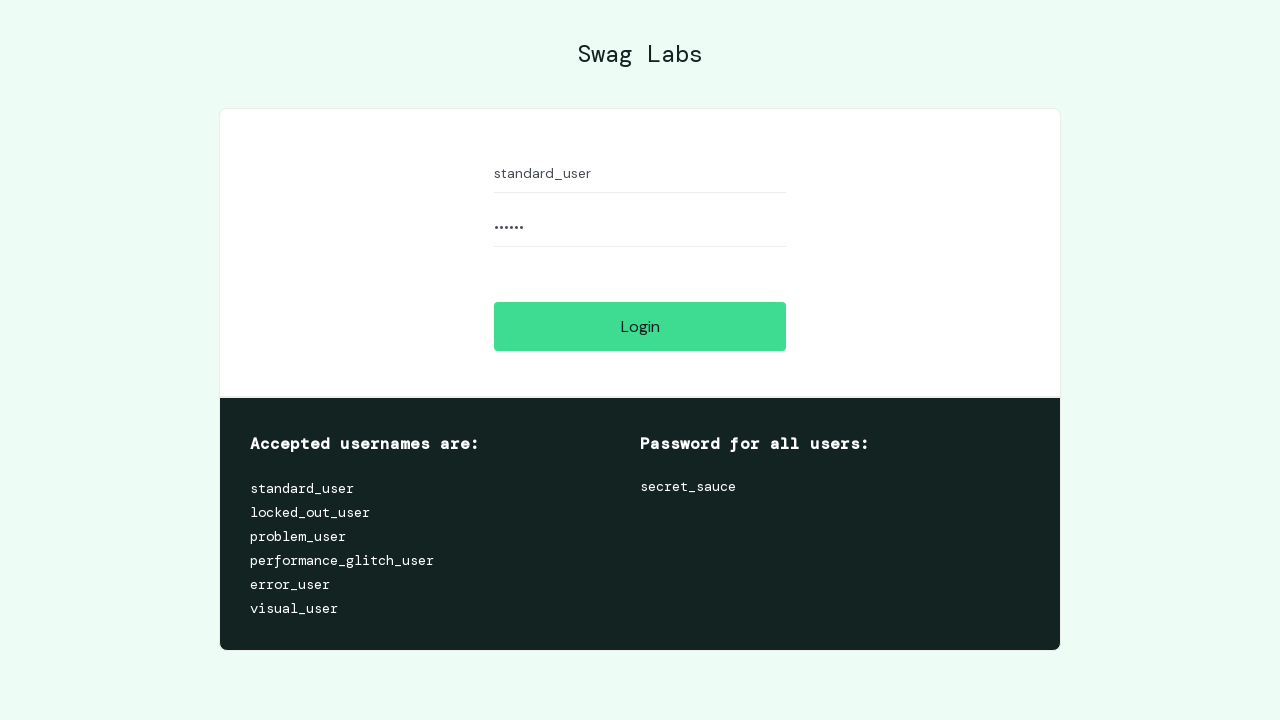

Clicked login button at (640, 326) on #login-button
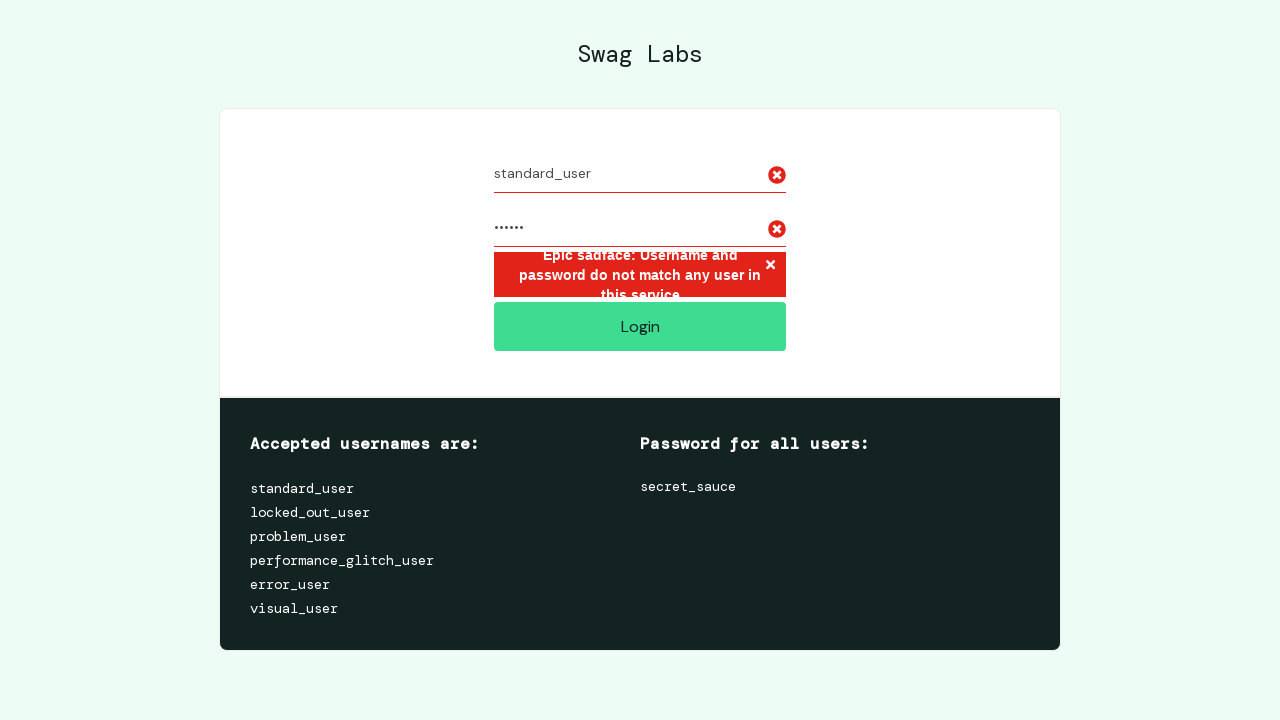

Error message appeared confirming invalid password rejection
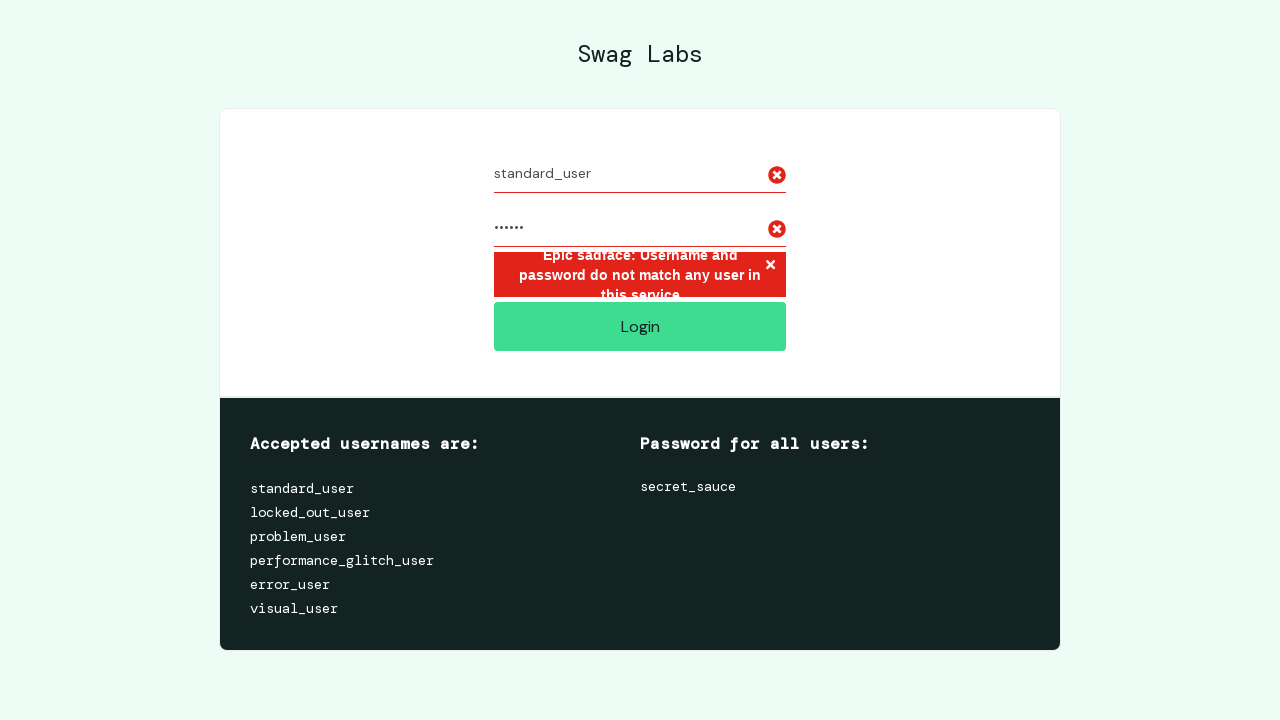

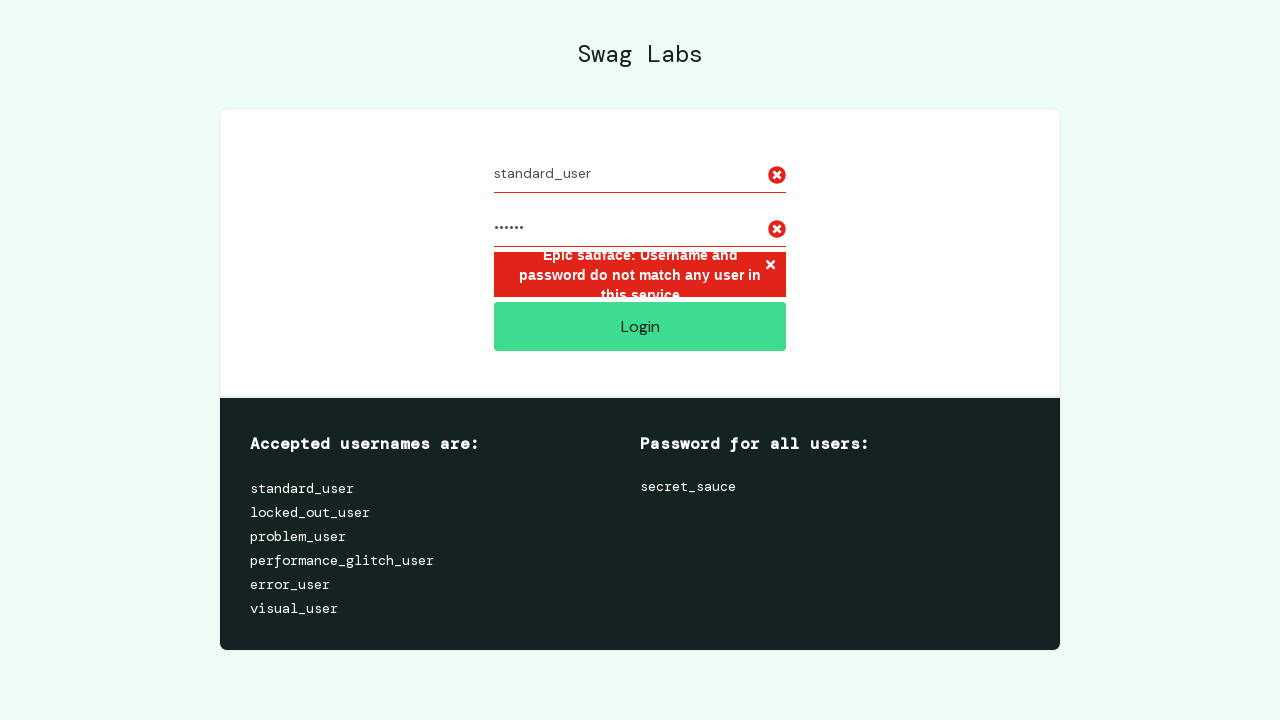